Tests that the browser back button works correctly with different filter views.

Starting URL: https://demo.playwright.dev/todomvc

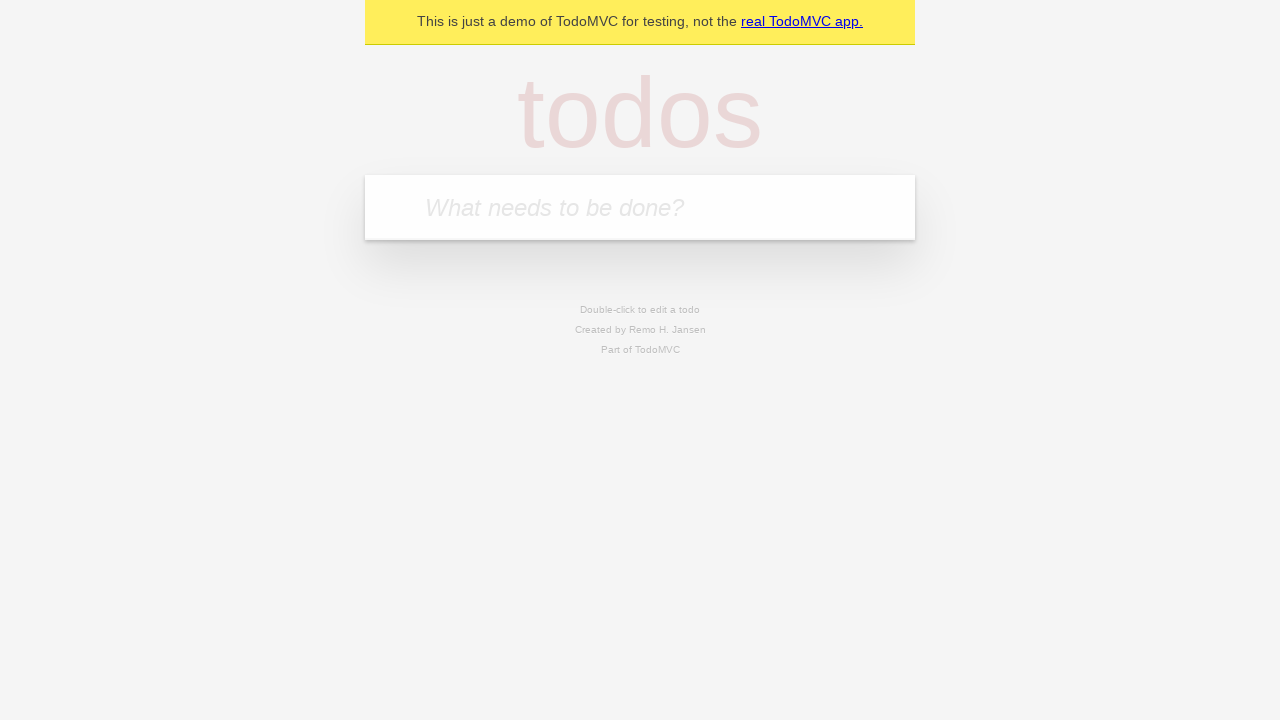

Filled todo input with 'buy some cheese' on internal:attr=[placeholder="What needs to be done?"i]
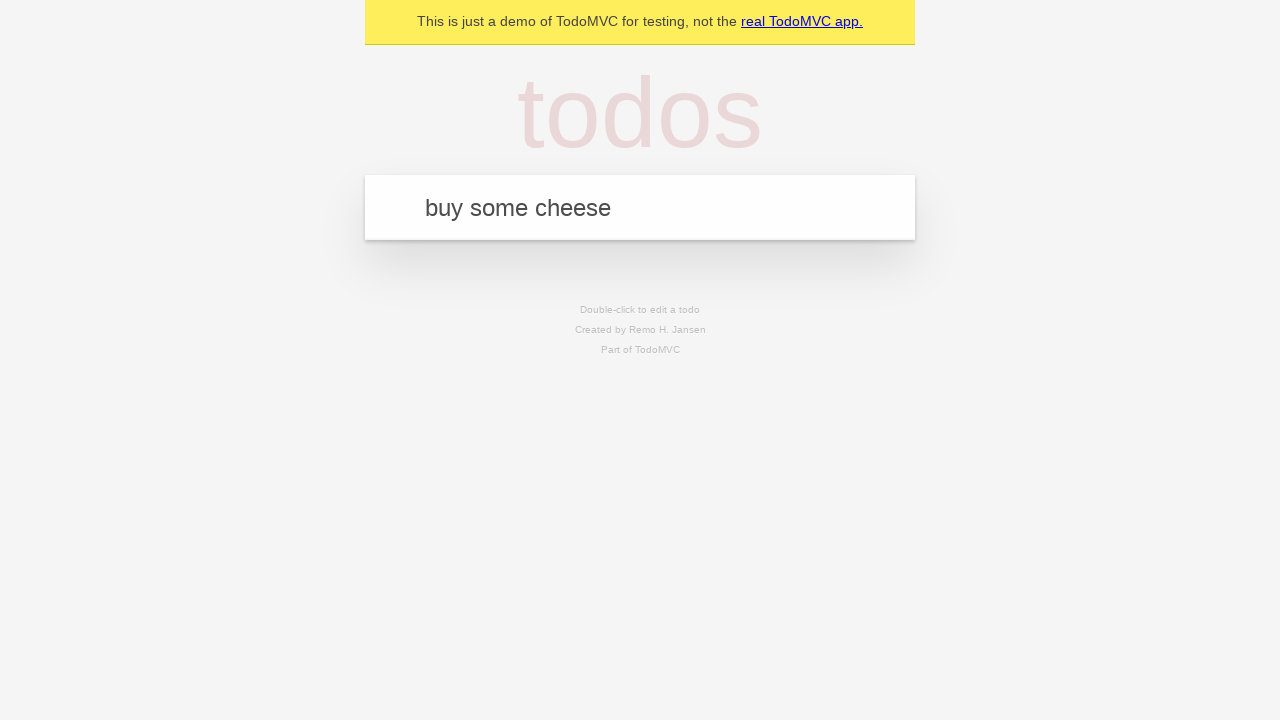

Pressed Enter to add first todo on internal:attr=[placeholder="What needs to be done?"i]
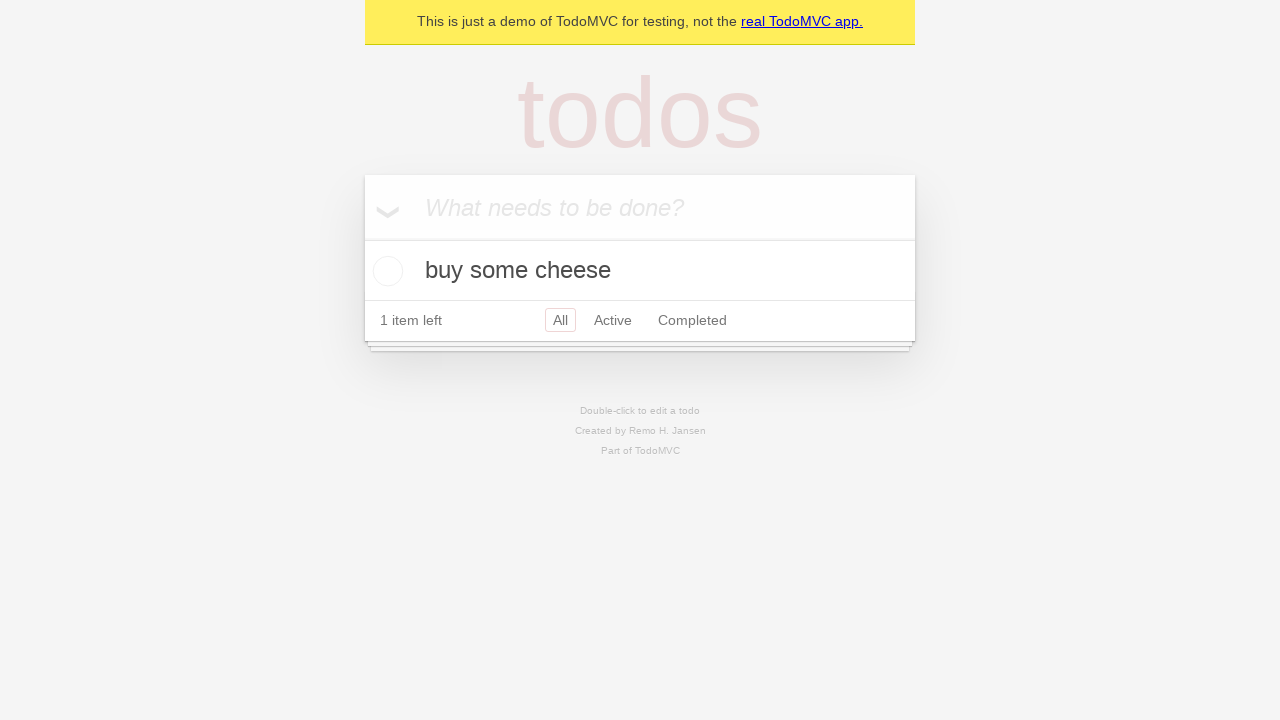

Filled todo input with 'feed the cat' on internal:attr=[placeholder="What needs to be done?"i]
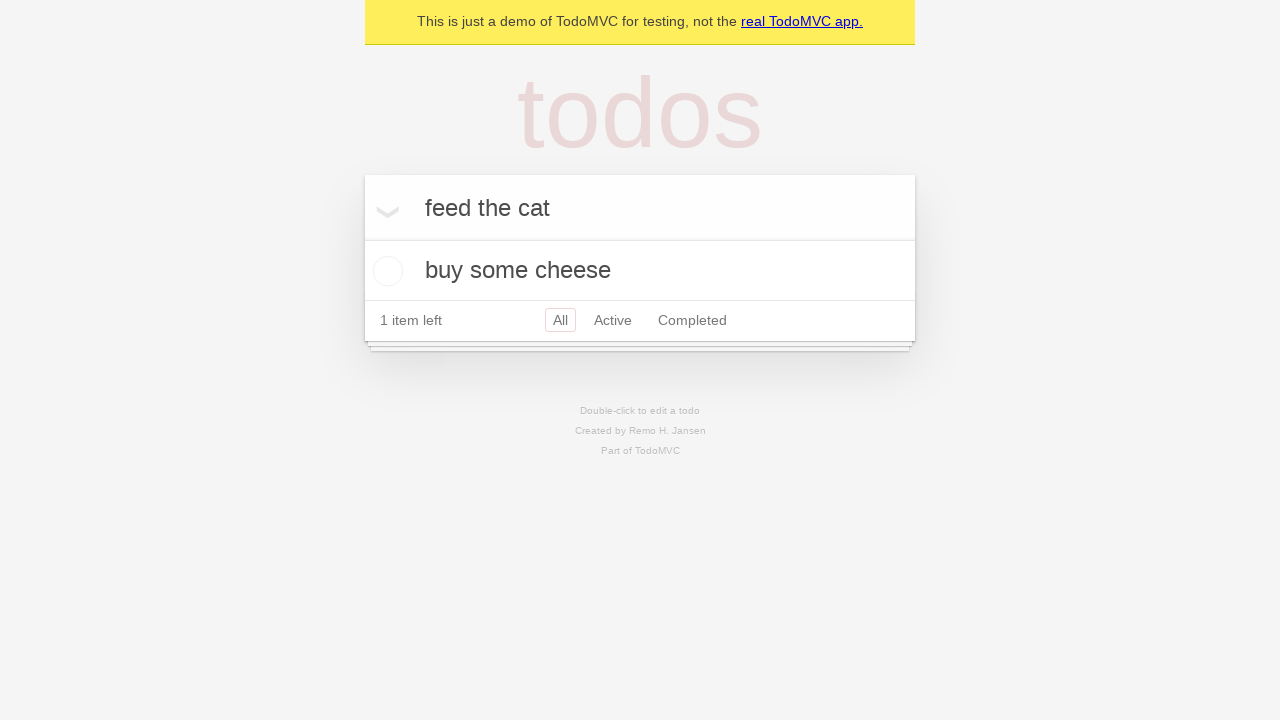

Pressed Enter to add second todo on internal:attr=[placeholder="What needs to be done?"i]
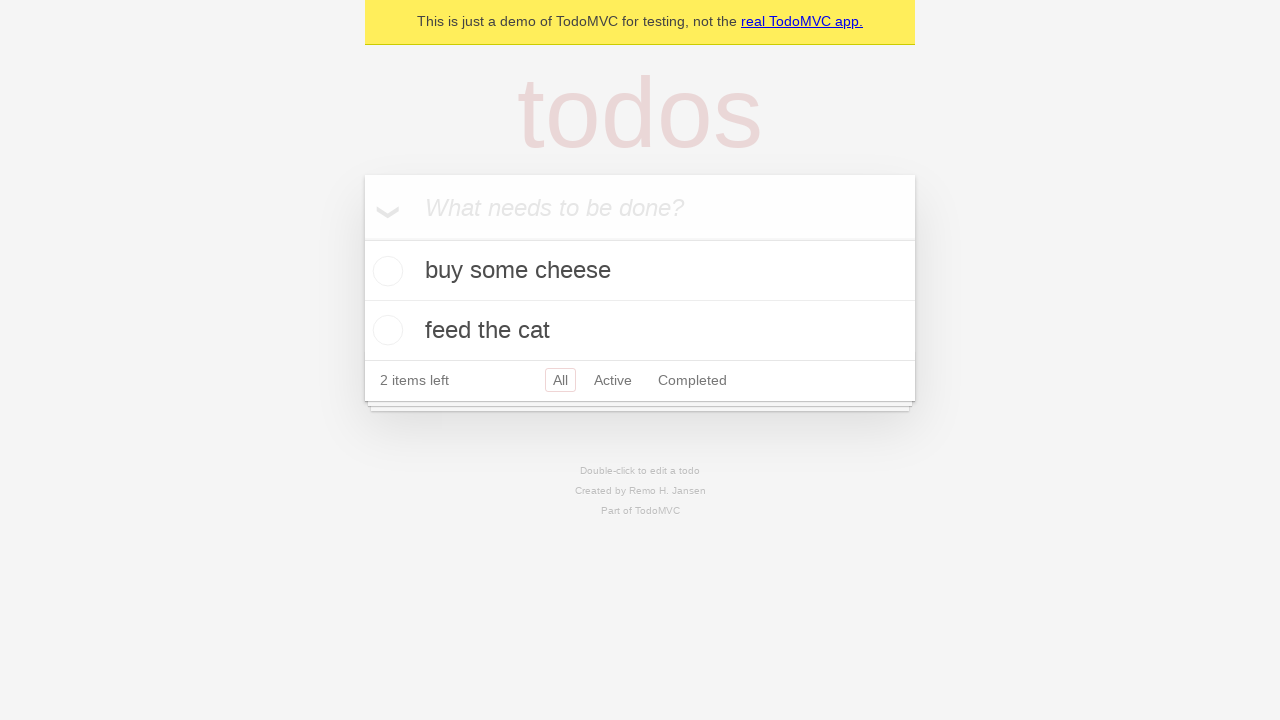

Filled todo input with 'book a doctors appointment' on internal:attr=[placeholder="What needs to be done?"i]
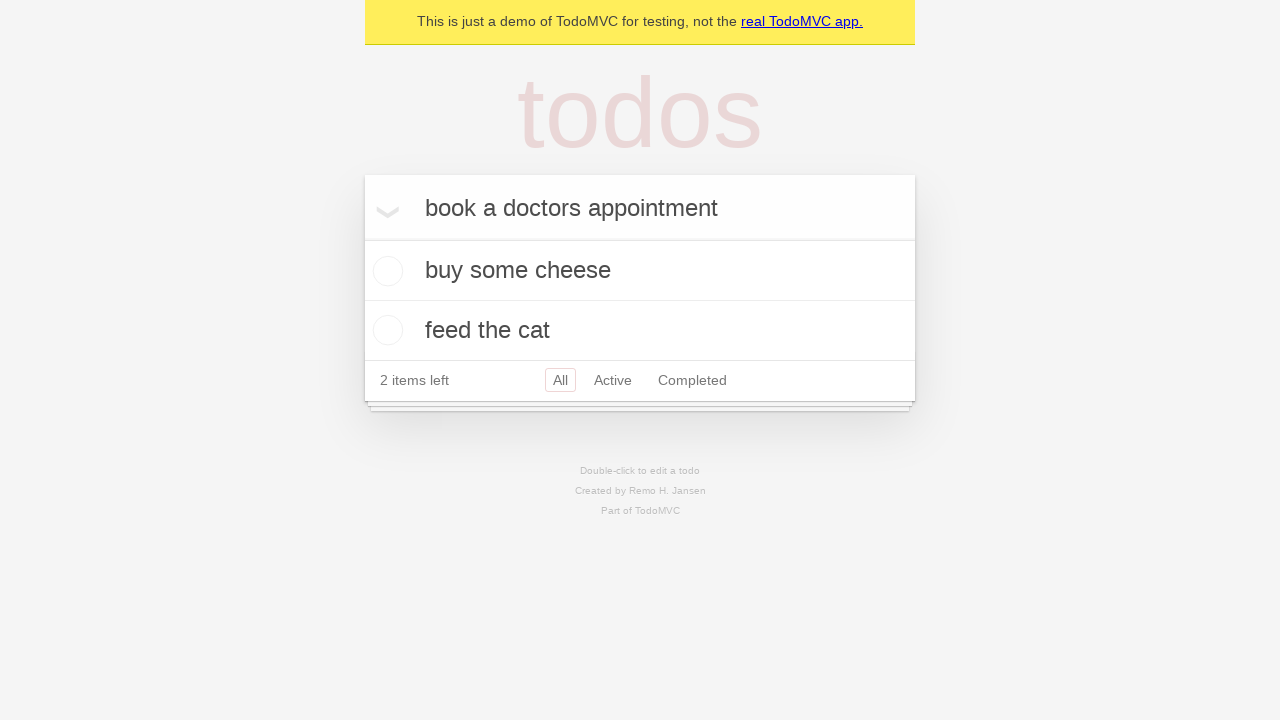

Pressed Enter to add third todo on internal:attr=[placeholder="What needs to be done?"i]
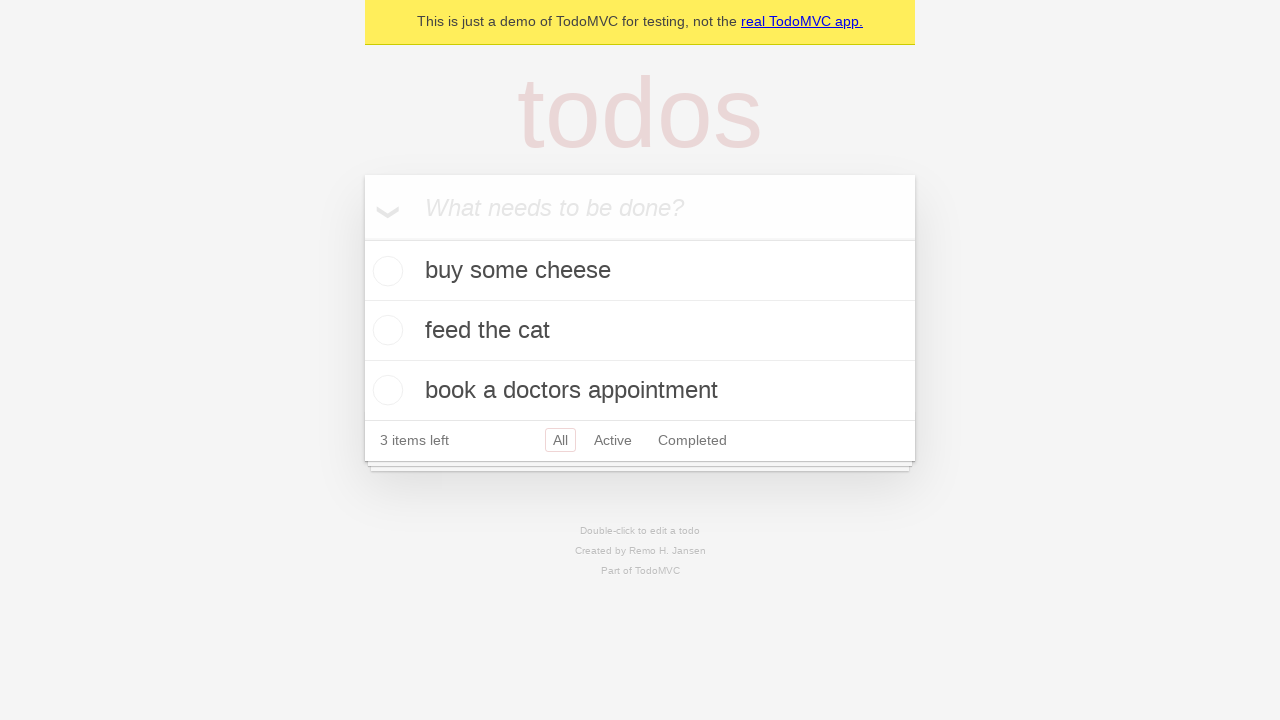

Waited for all 3 todos to be created
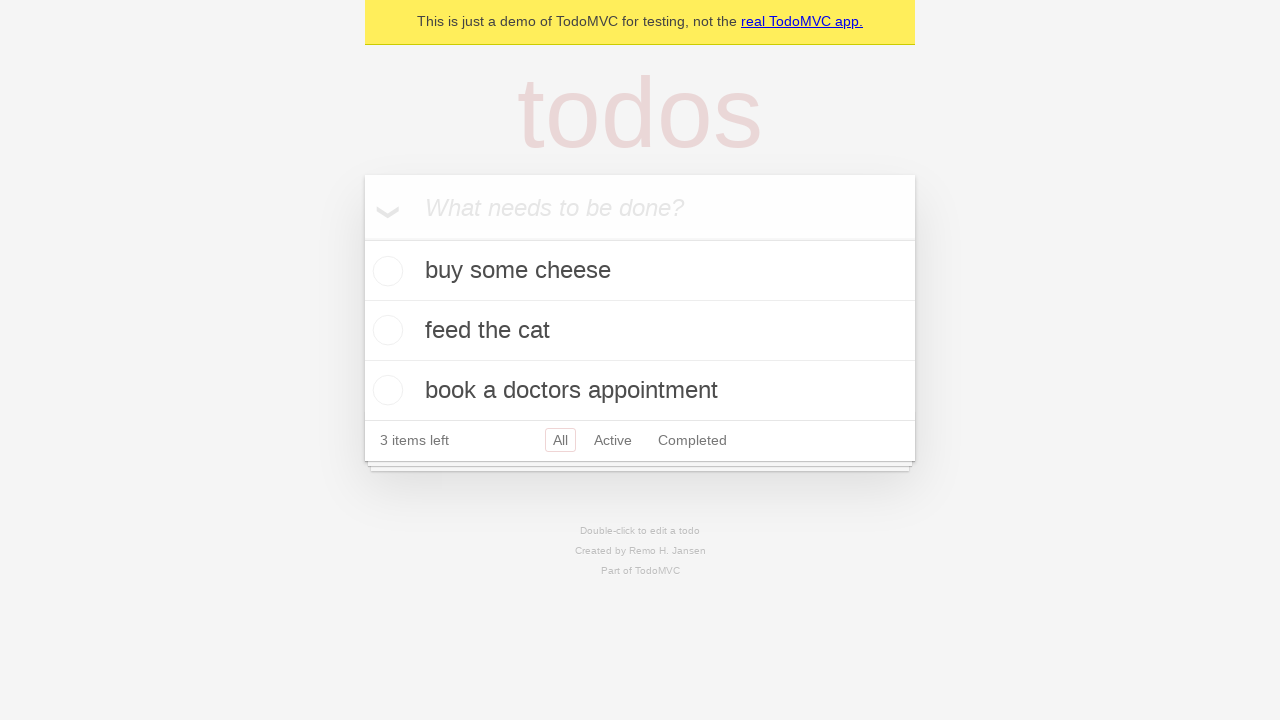

Checked the second todo item at (385, 330) on [data-testid='todo-item'] >> nth=1 >> internal:role=checkbox
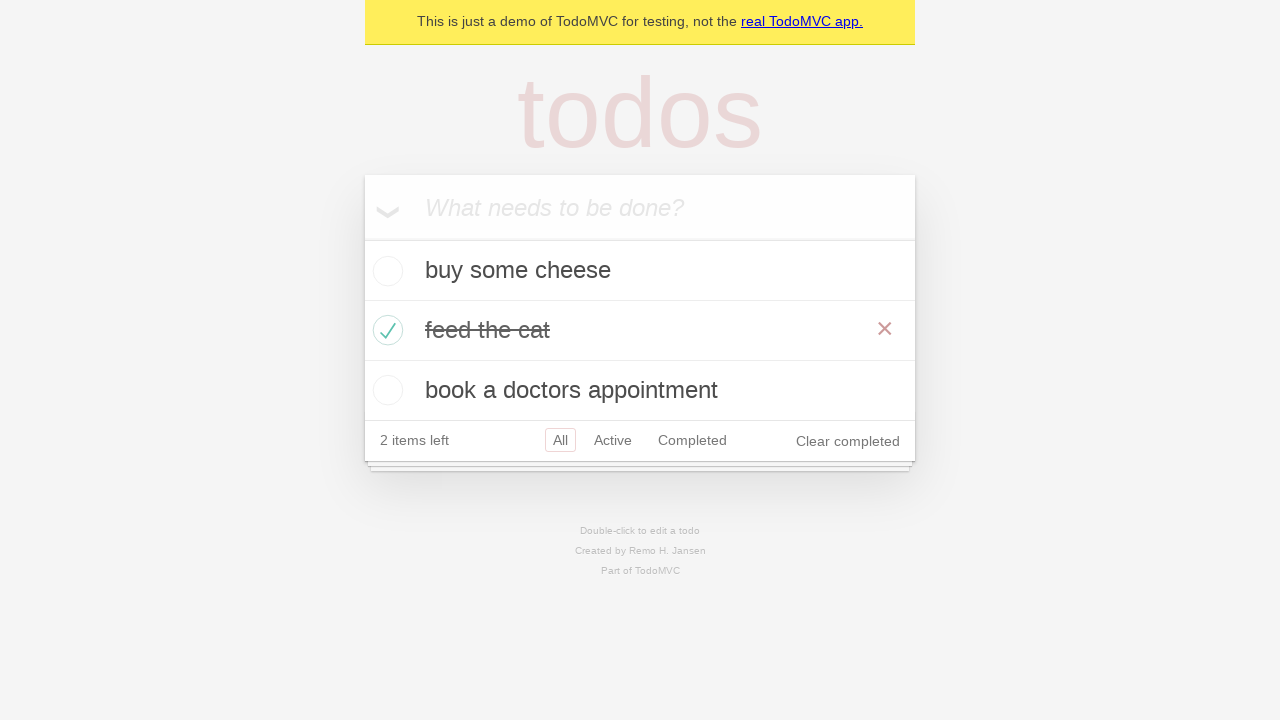

Clicked All filter to show all todos at (560, 440) on internal:role=link[name="All"i]
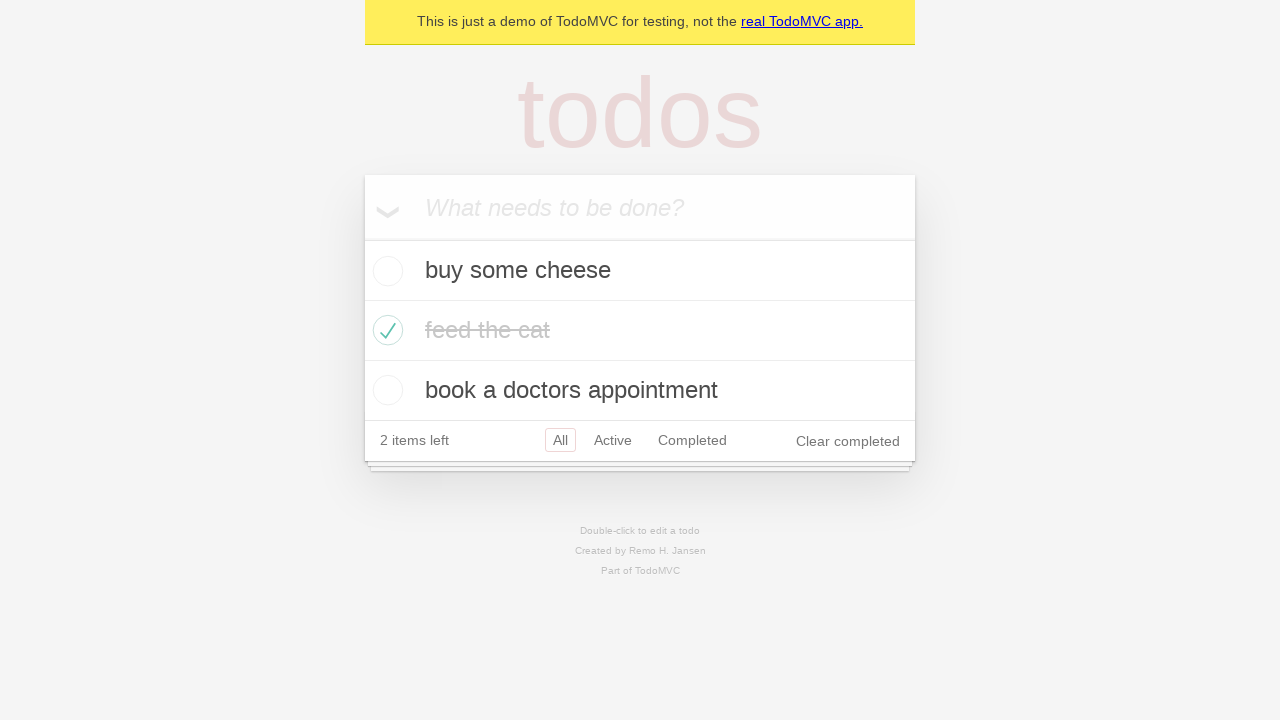

Clicked Active filter to show only active todos at (613, 440) on internal:role=link[name="Active"i]
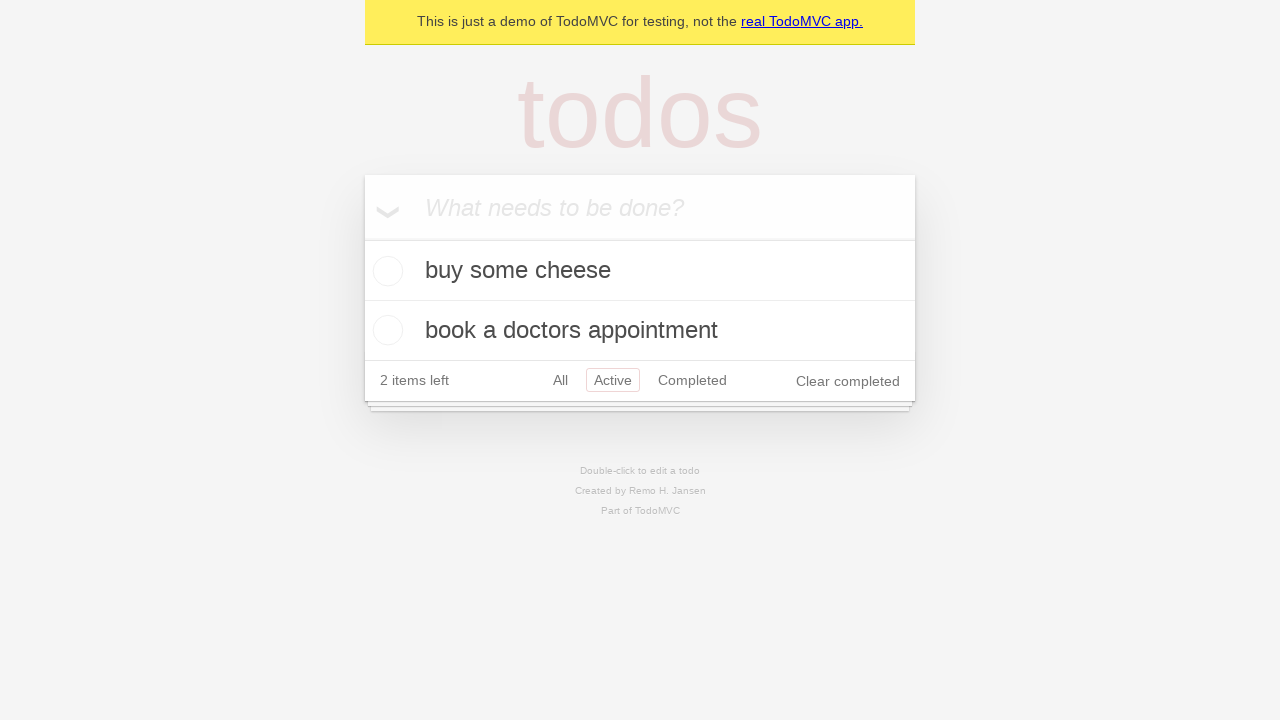

Clicked Completed filter to show only completed todos at (692, 380) on internal:role=link[name="Completed"i]
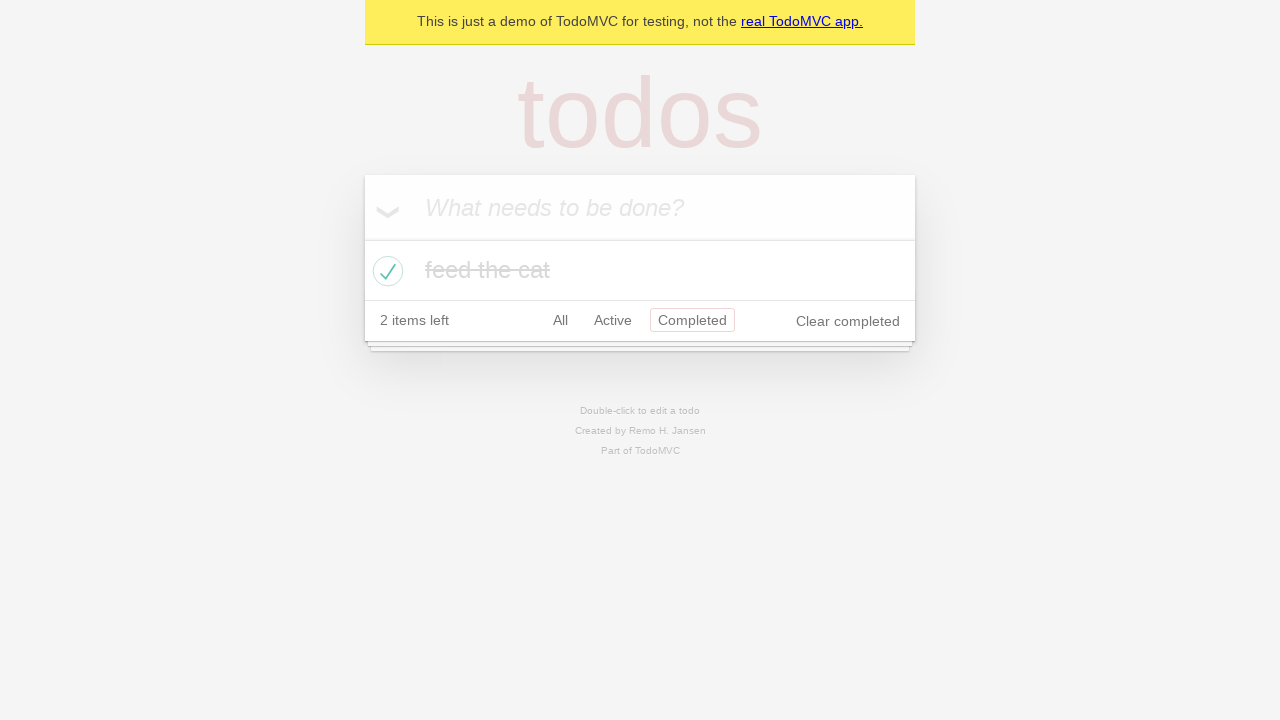

Navigated back to Active filter view using browser back button
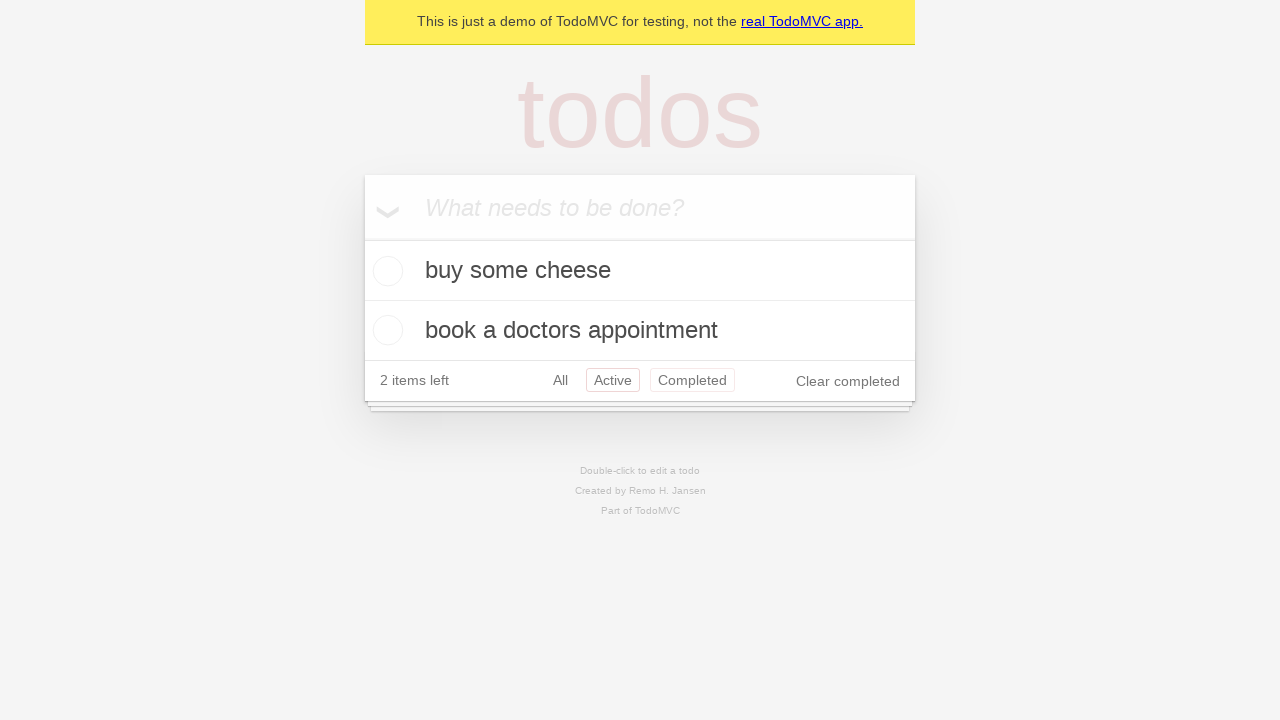

Navigated back to All filter view using browser back button
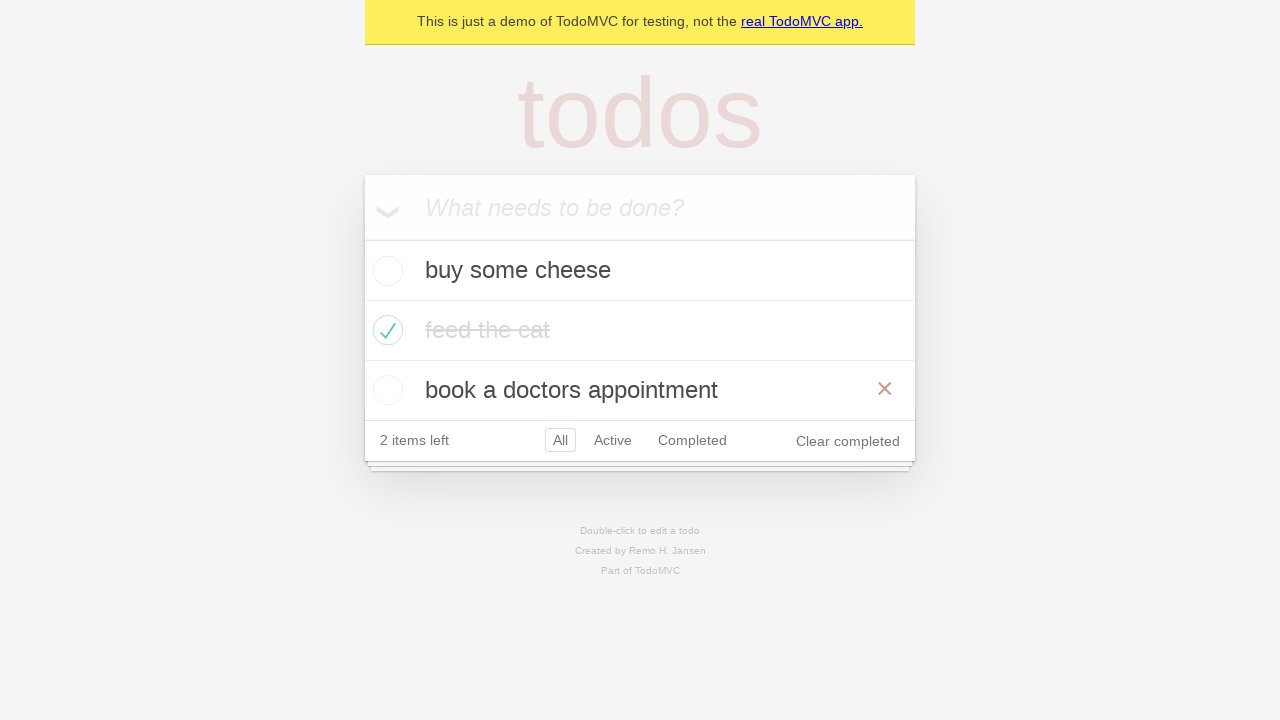

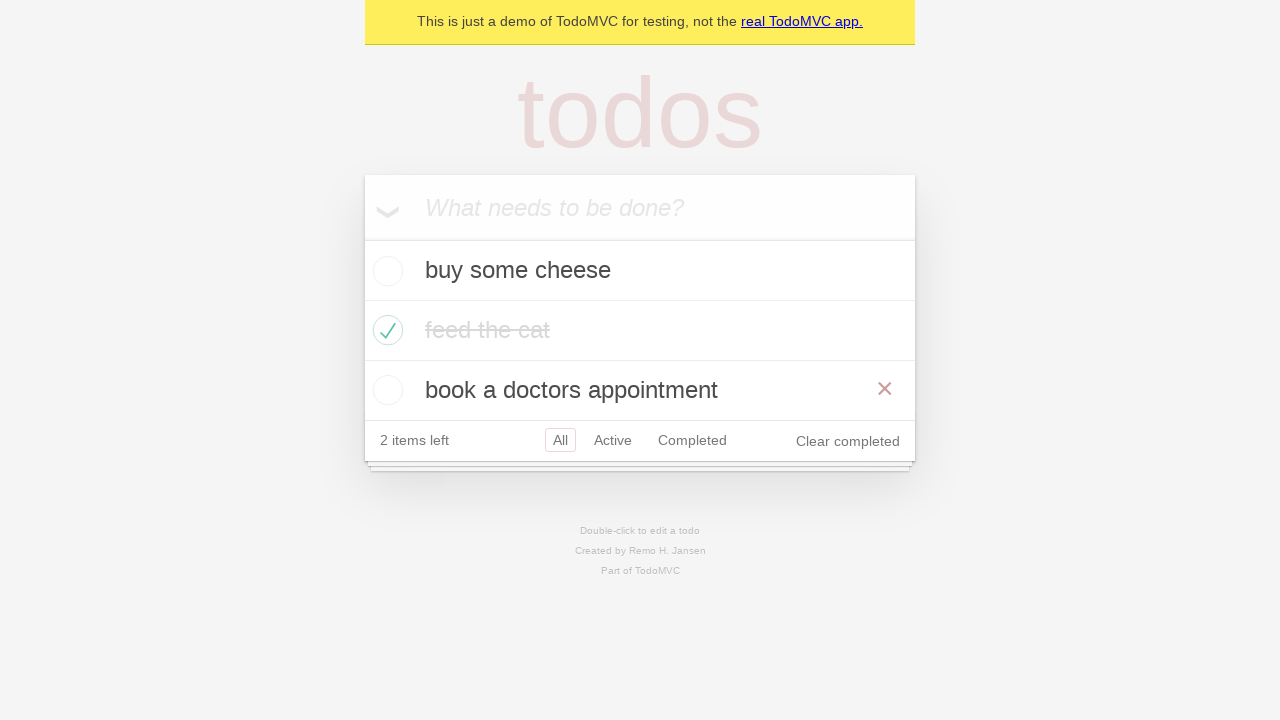